Tests the search/filter functionality by entering "Rice" in the search field and verifying that the displayed items are properly filtered

Starting URL: https://rahulshettyacademy.com/seleniumPractise/#/offers

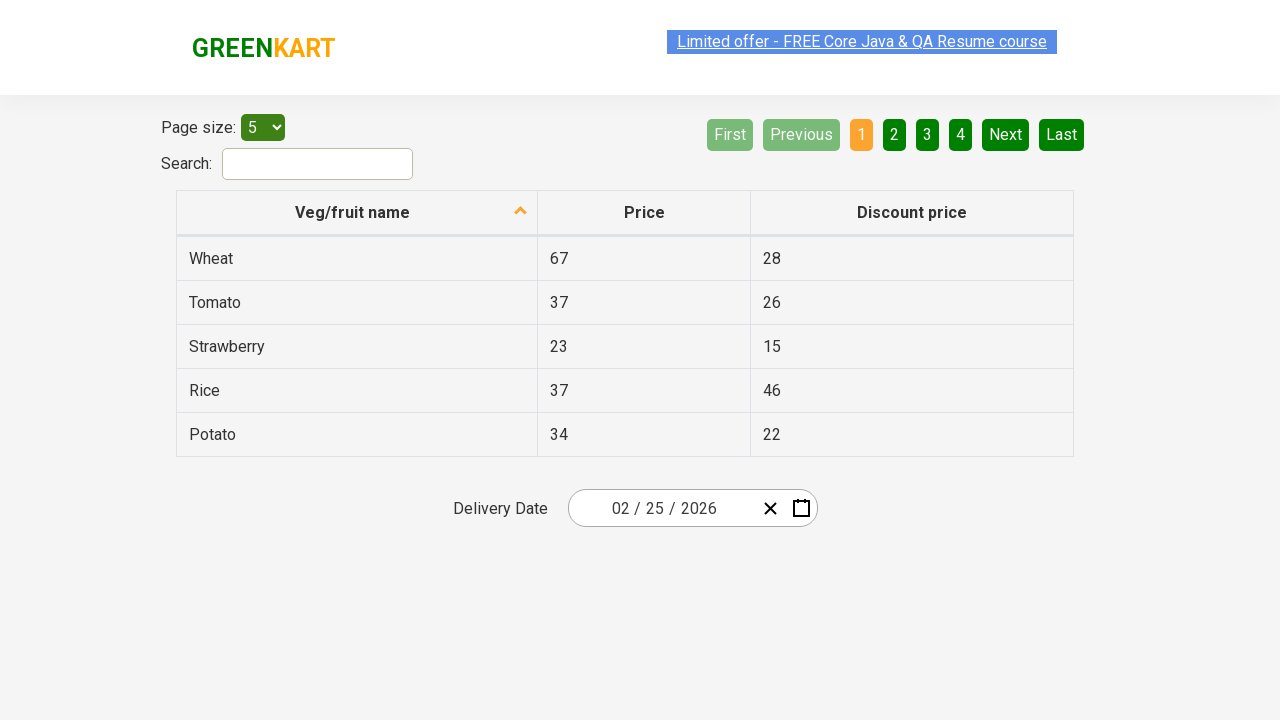

Entered 'Rice' in the search field on input#search-field
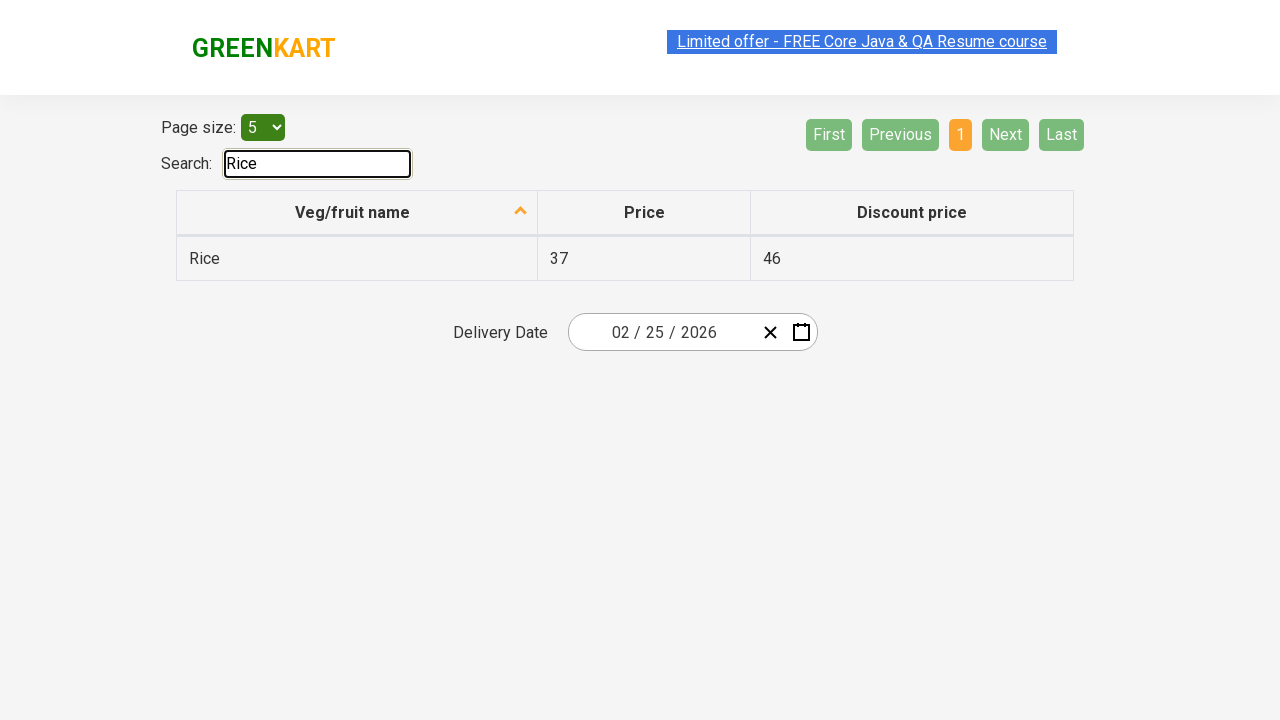

Waited 1000ms for filter to apply
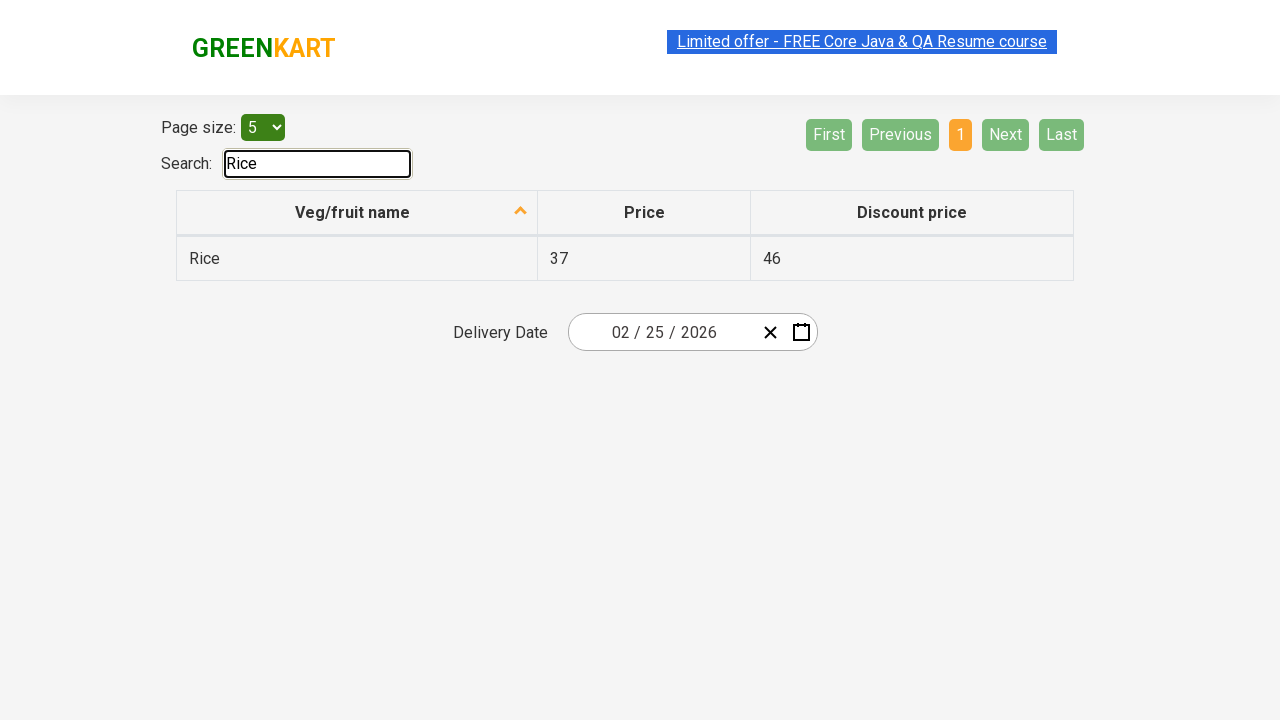

Retrieved all items from the first column of the table
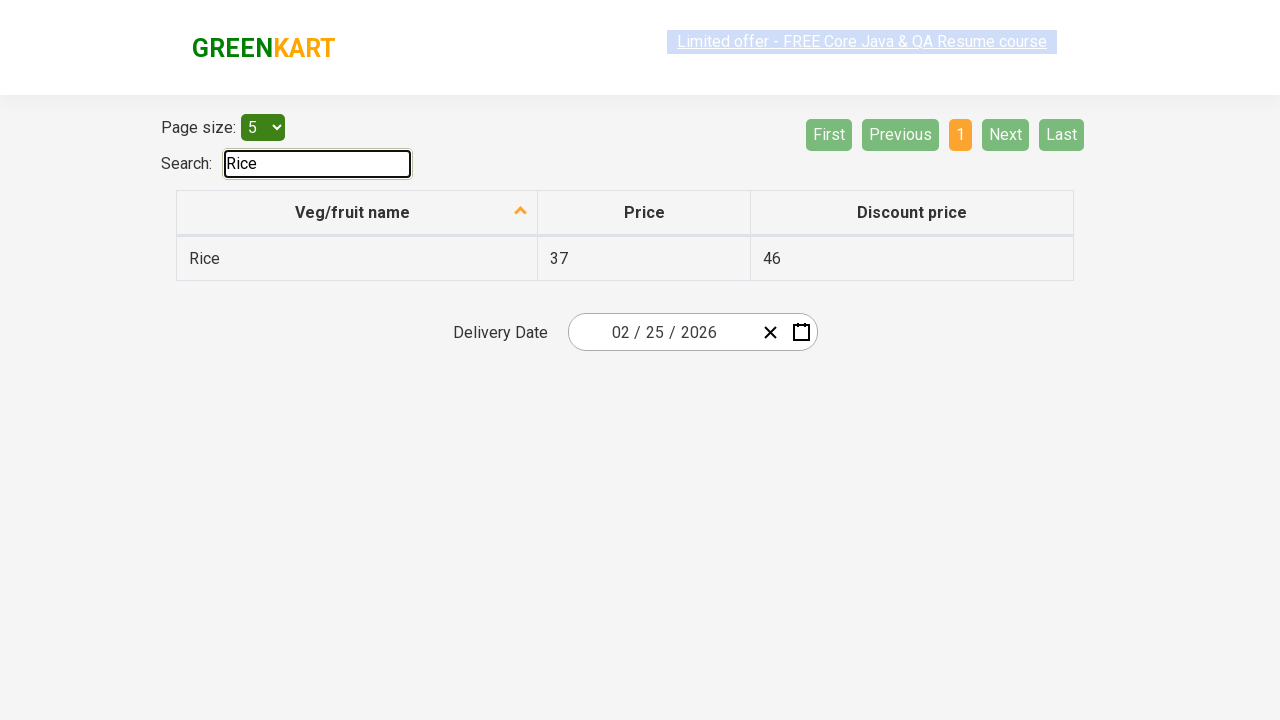

Filtered items containing 'Rice': 1 out of 1 items match
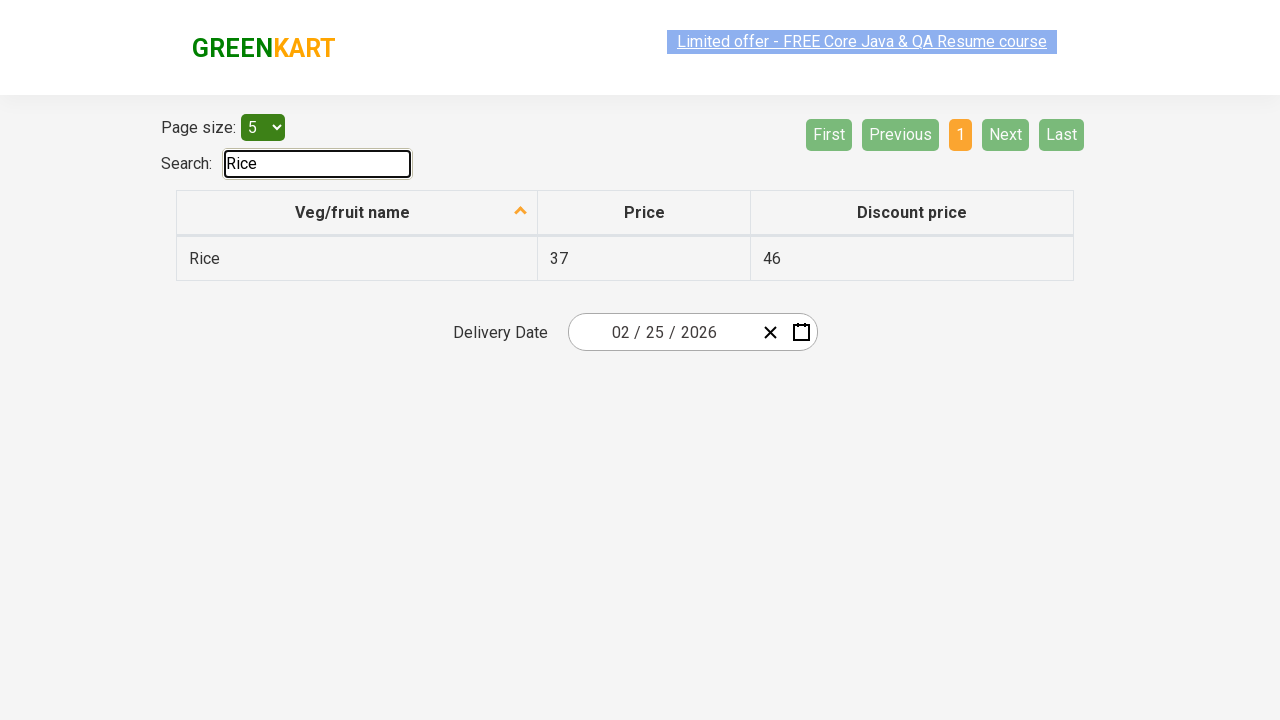

Verified that all displayed items contain 'Rice'
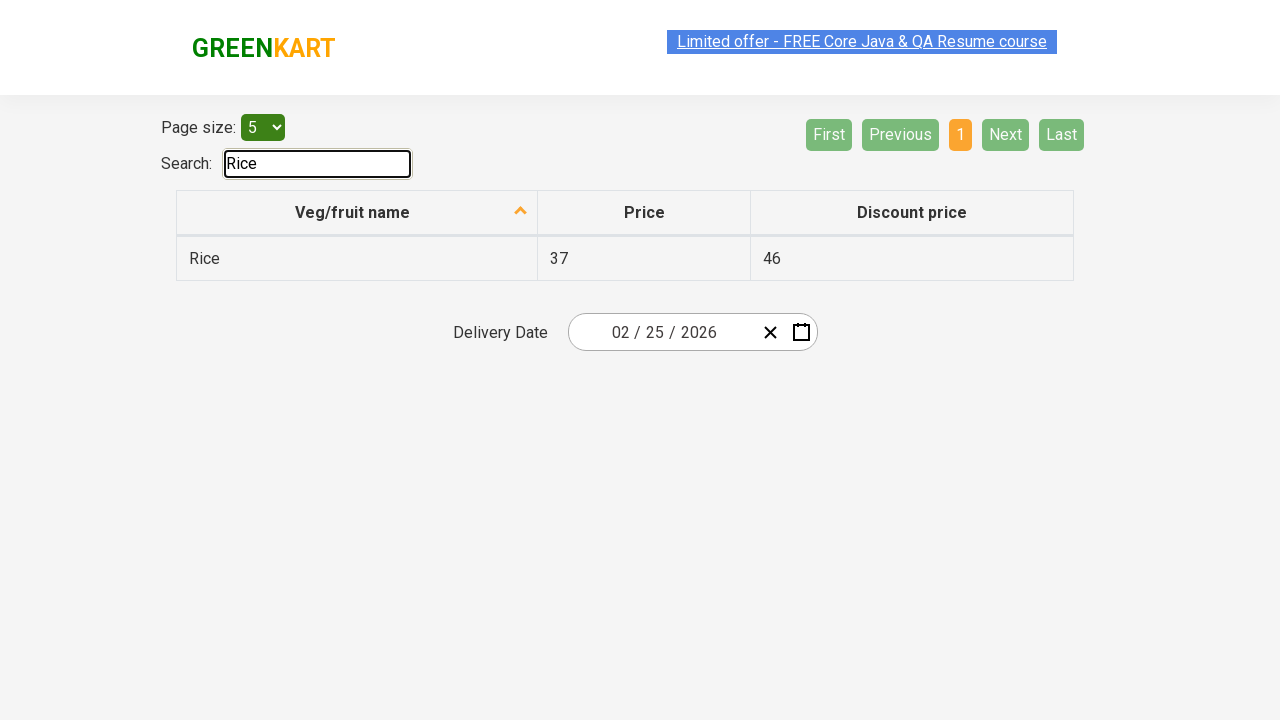

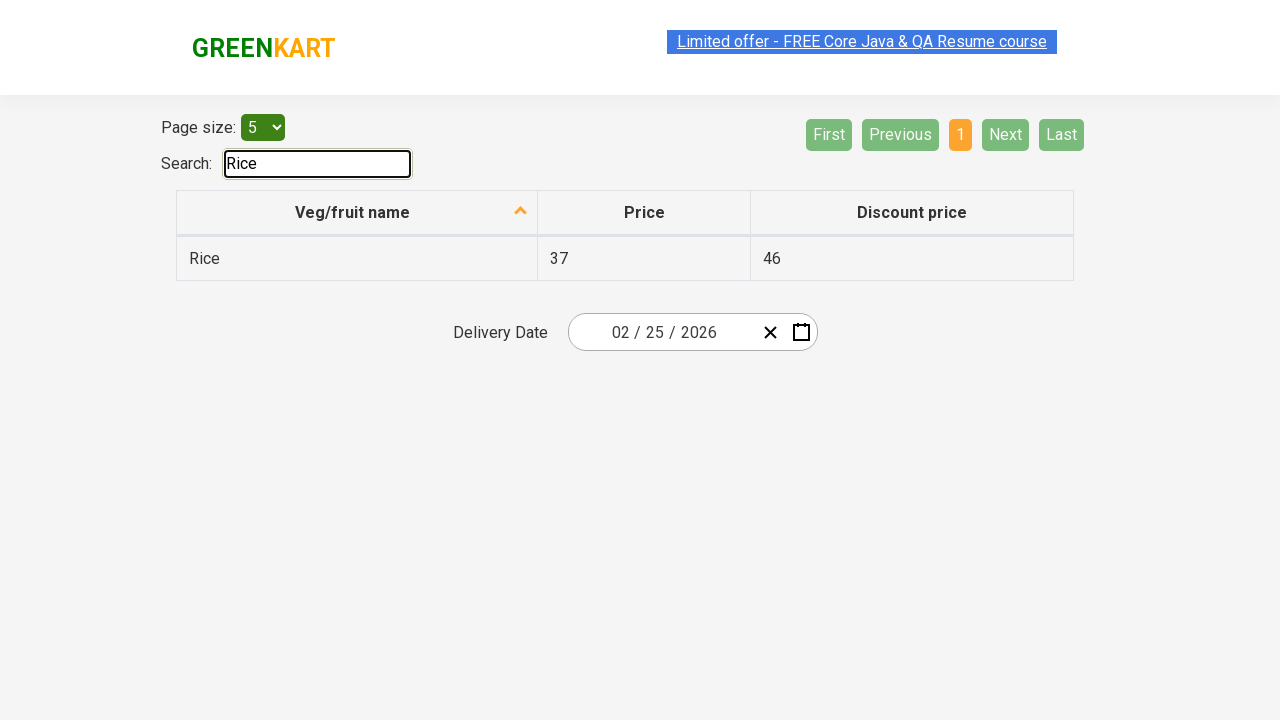